Tests selecting a value from an old-style HTML dropdown menu and verifies the selection was applied correctly

Starting URL: https://demoqa.com/select-menu/

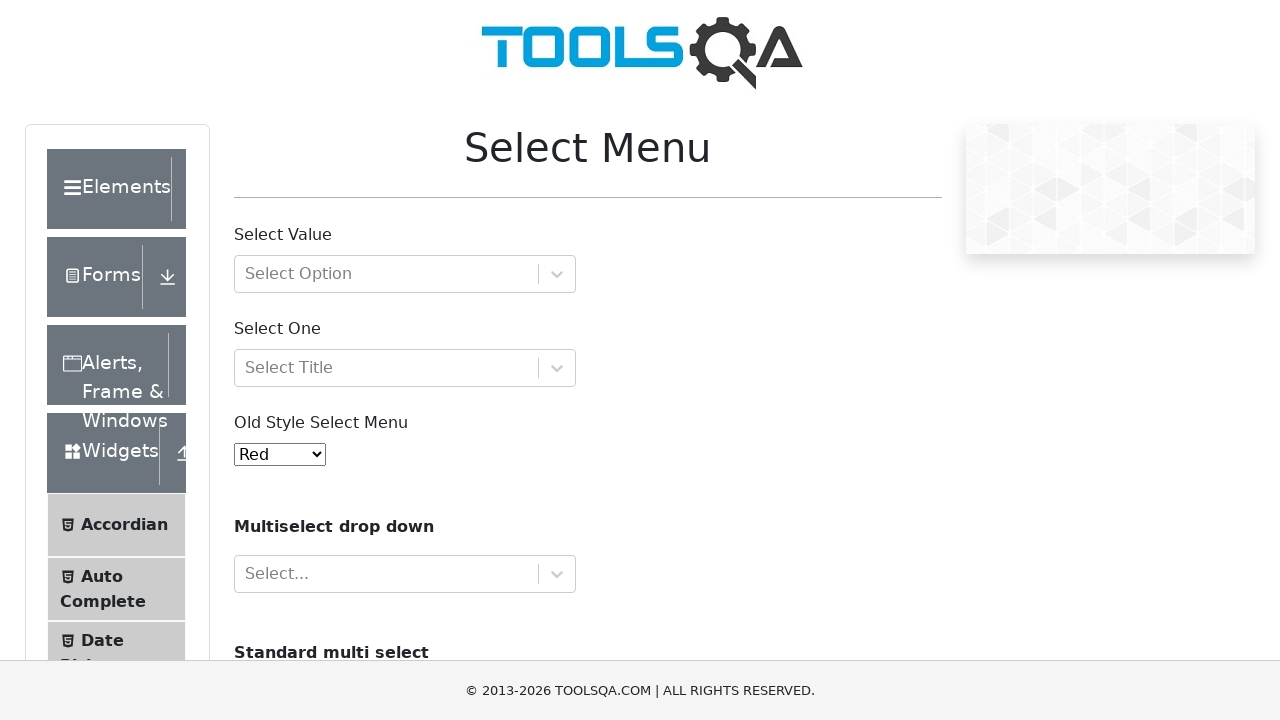

Located the old-style HTML dropdown menu with id 'oldSelectMenu'
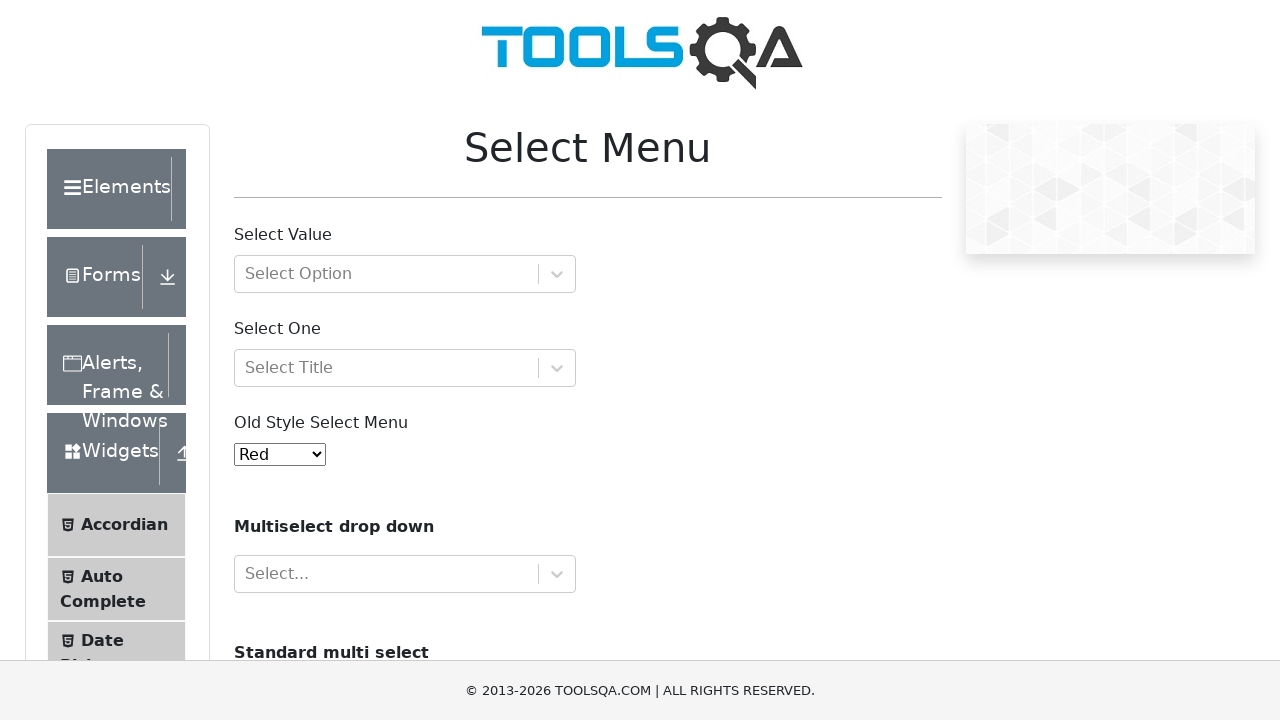

Selected option with value '1' from the dropdown menu on #oldSelectMenu
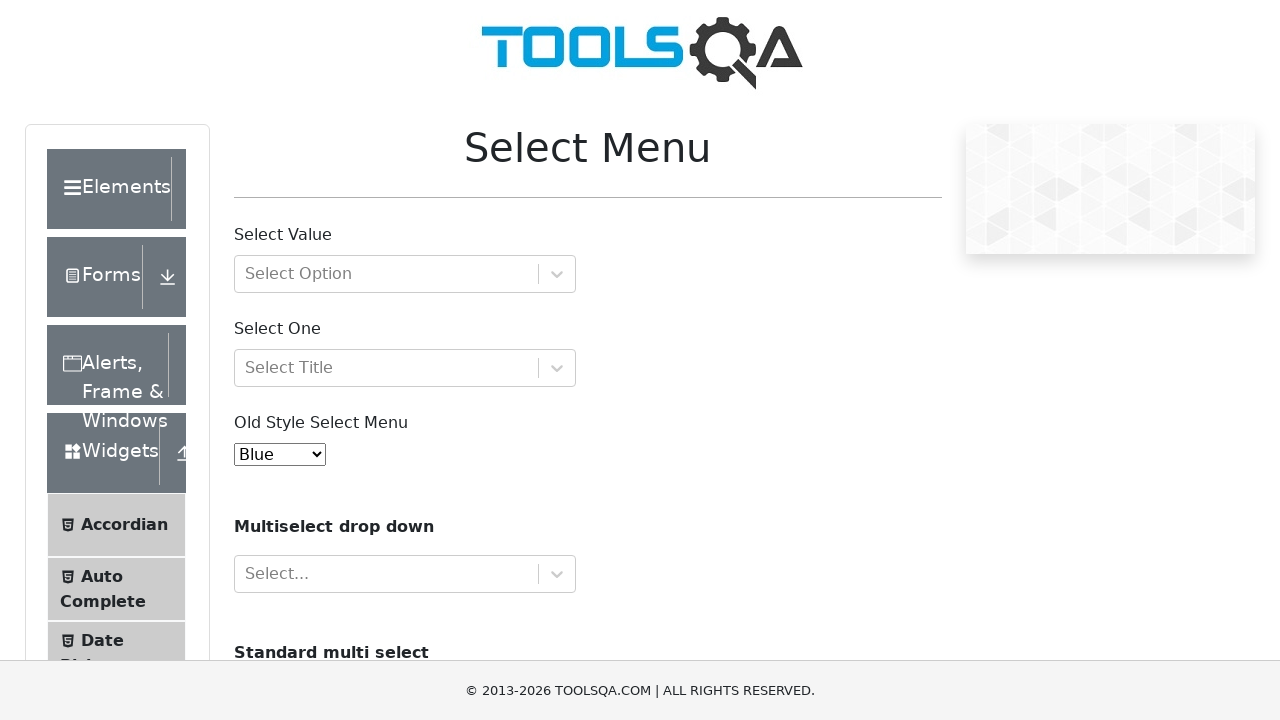

Verified that the dropdown menu has the correct value '1' selected
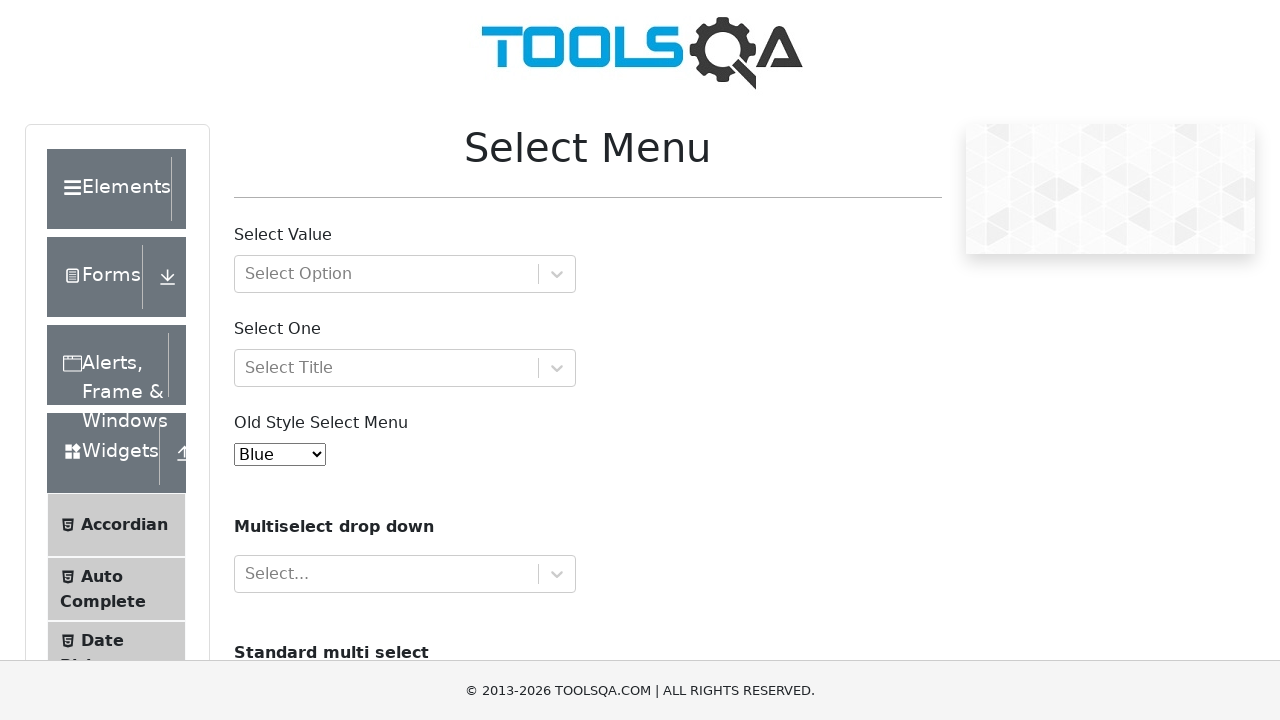

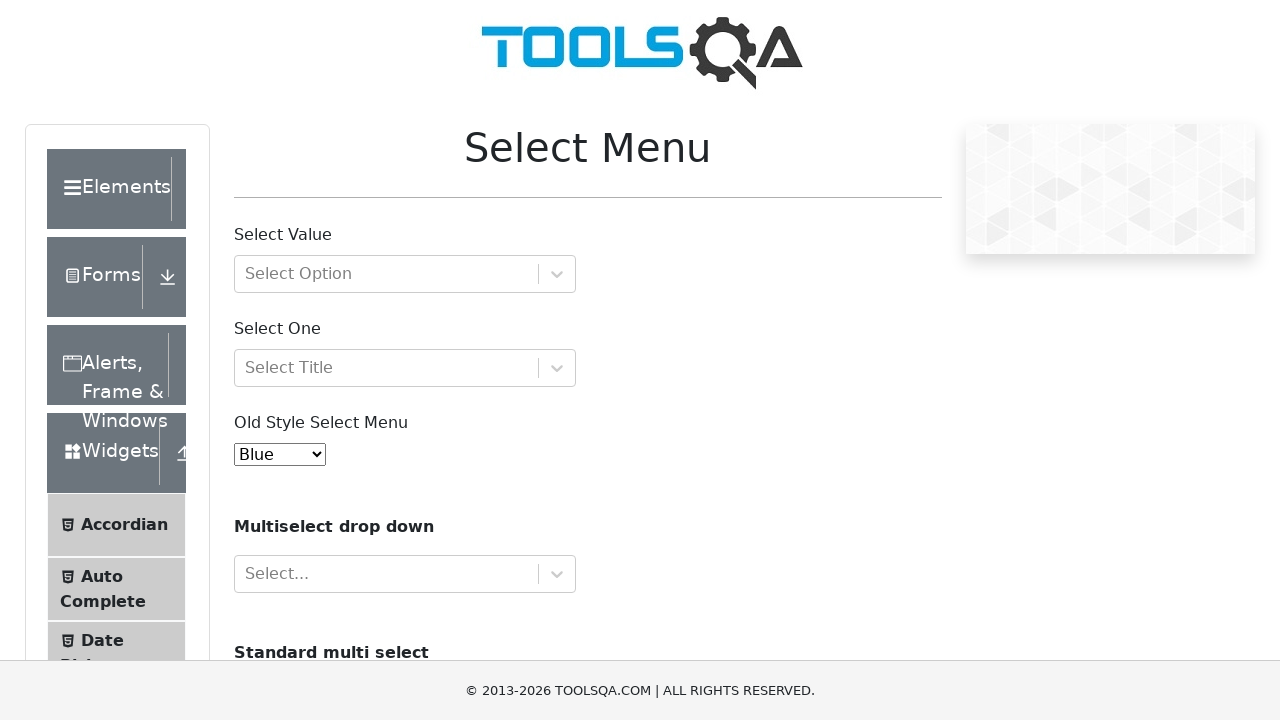